Tests multiple checkboxes by selecting all of them and submitting the form

Starting URL: https://www.qa-practice.com/elements/checkbox/single_checkbox

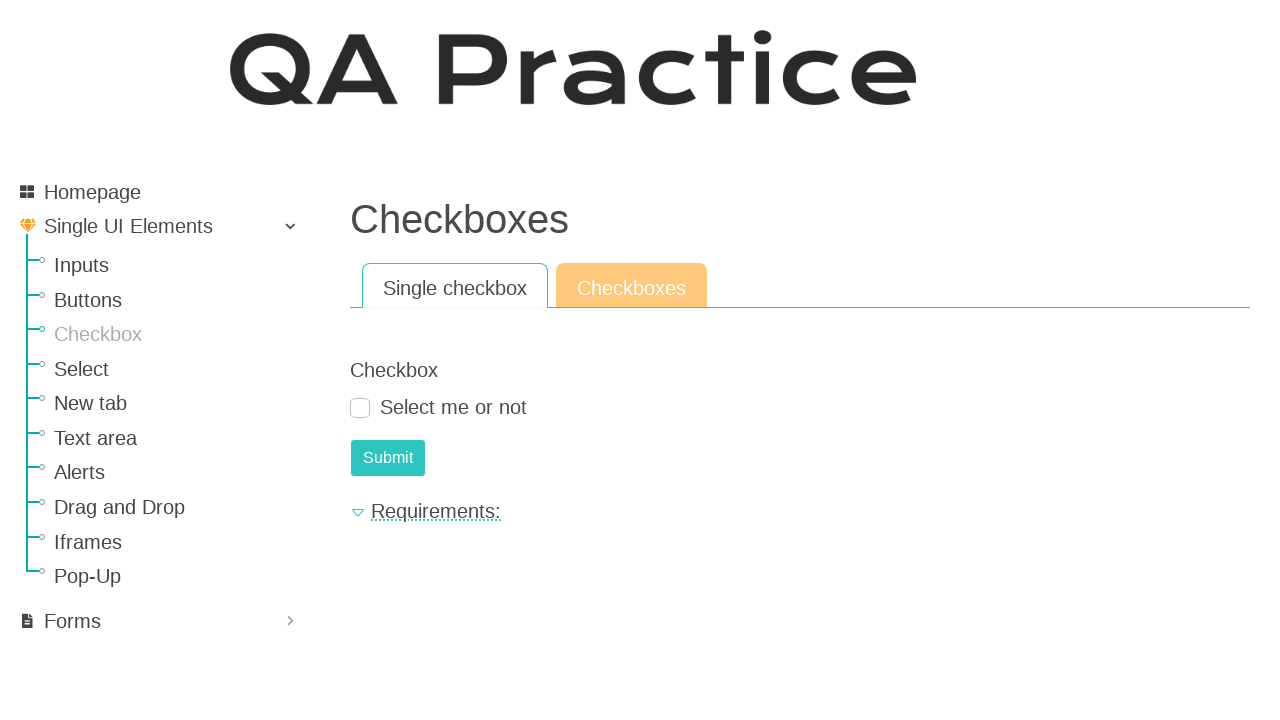

Navigated to multiple checkboxes section at (632, 285) on xpath=//*[@id='content']/ul/li[2]
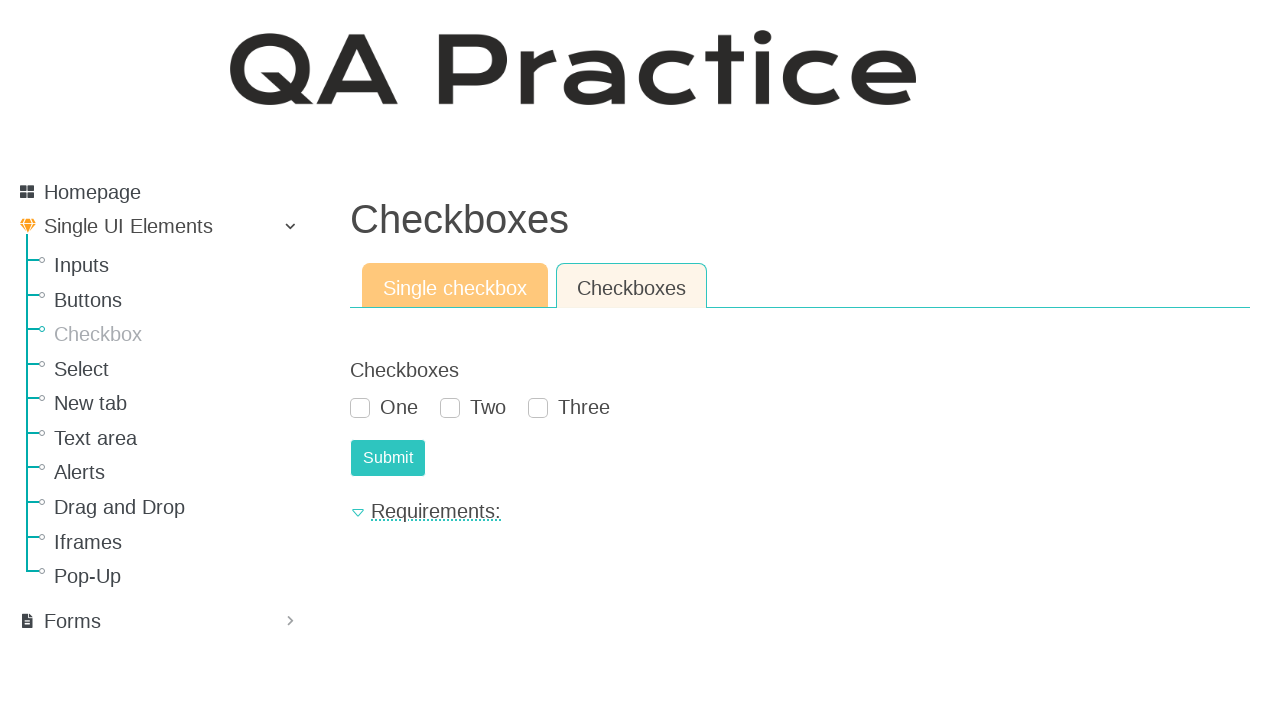

Located all checkboxes on the page
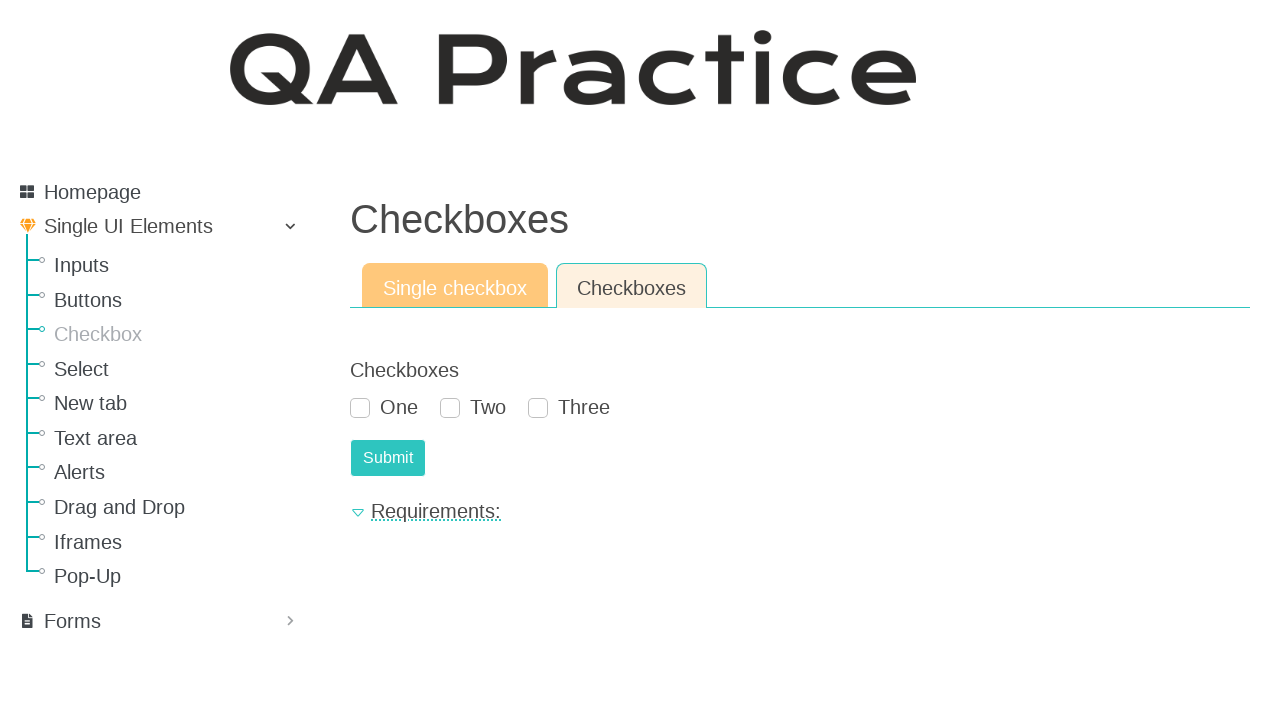

Found 3 checkboxes to select
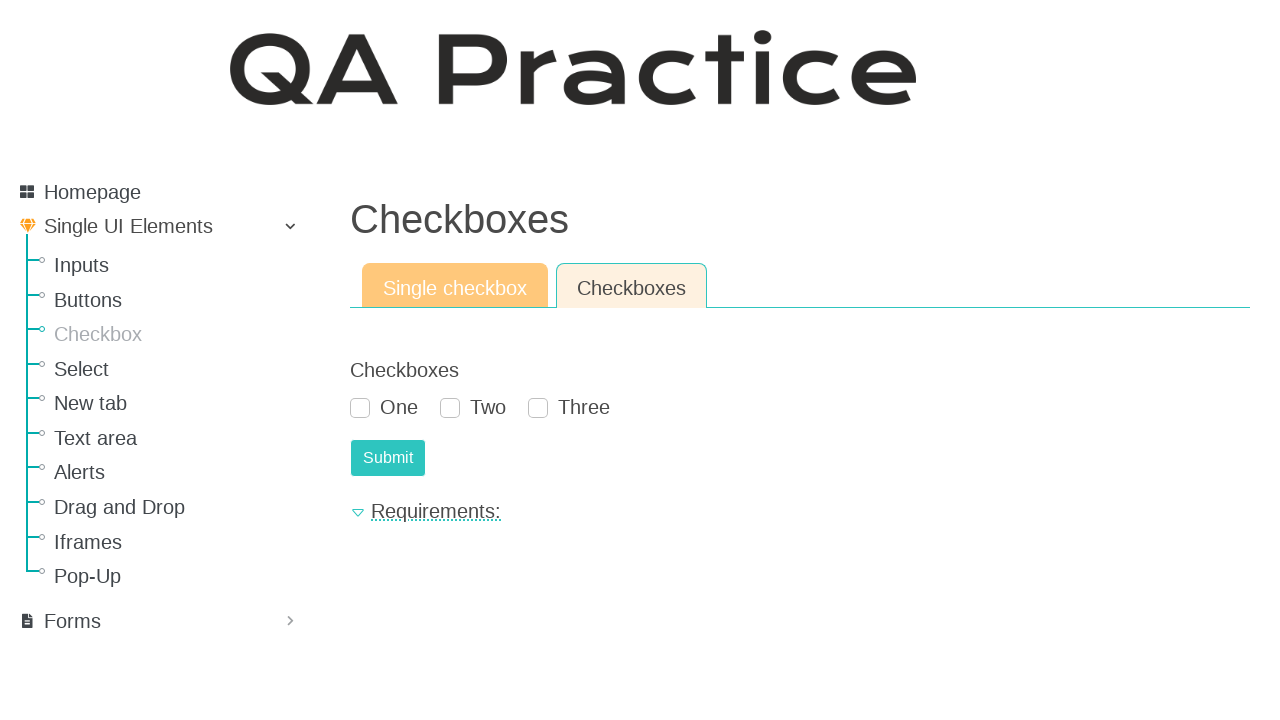

Clicked checkbox 1 of 3 at (384, 407) on xpath=//*[@id='div_id_checkboxes']/div/div >> nth=0
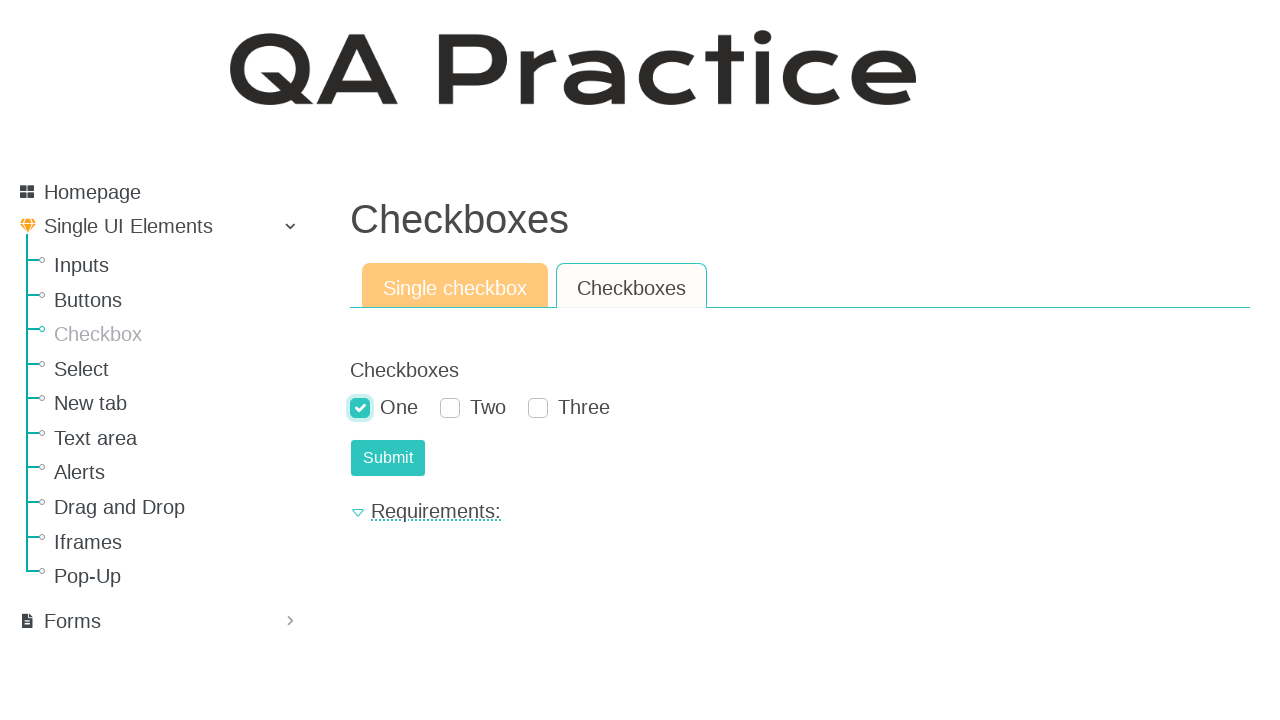

Clicked checkbox 2 of 3 at (473, 407) on xpath=//*[@id='div_id_checkboxes']/div/div >> nth=1
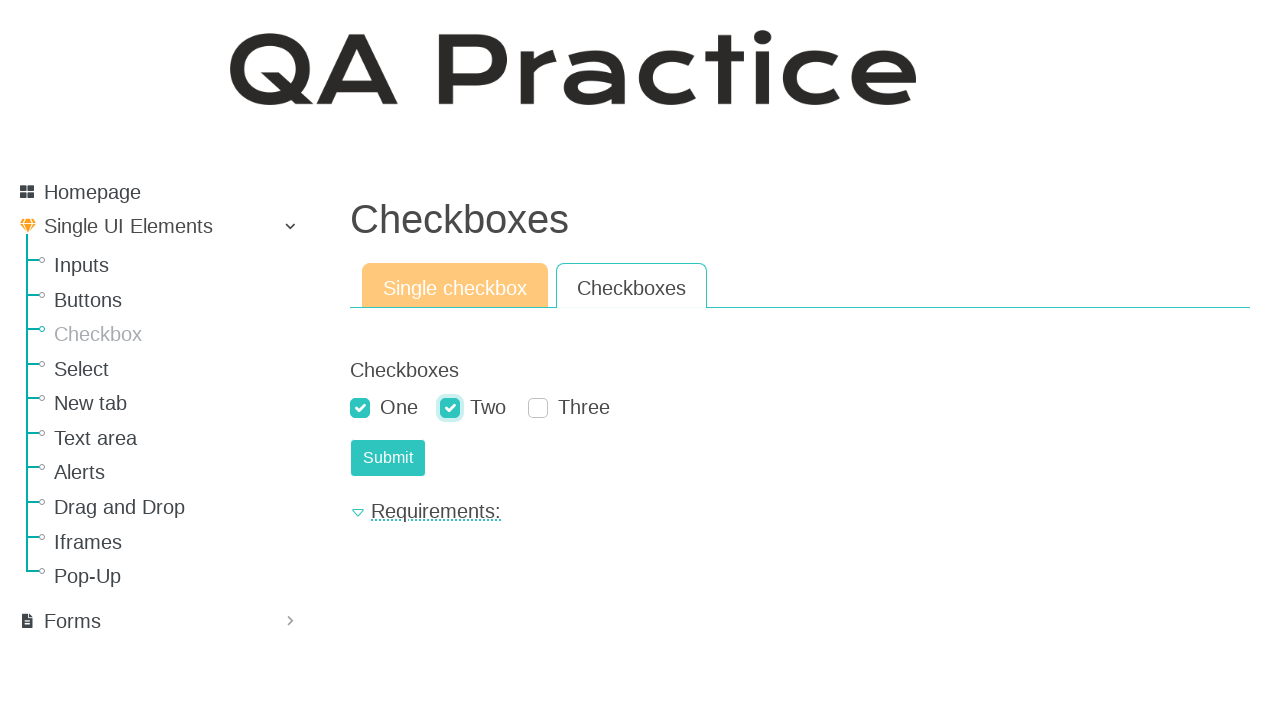

Clicked checkbox 3 of 3 at (569, 407) on xpath=//*[@id='div_id_checkboxes']/div/div >> nth=2
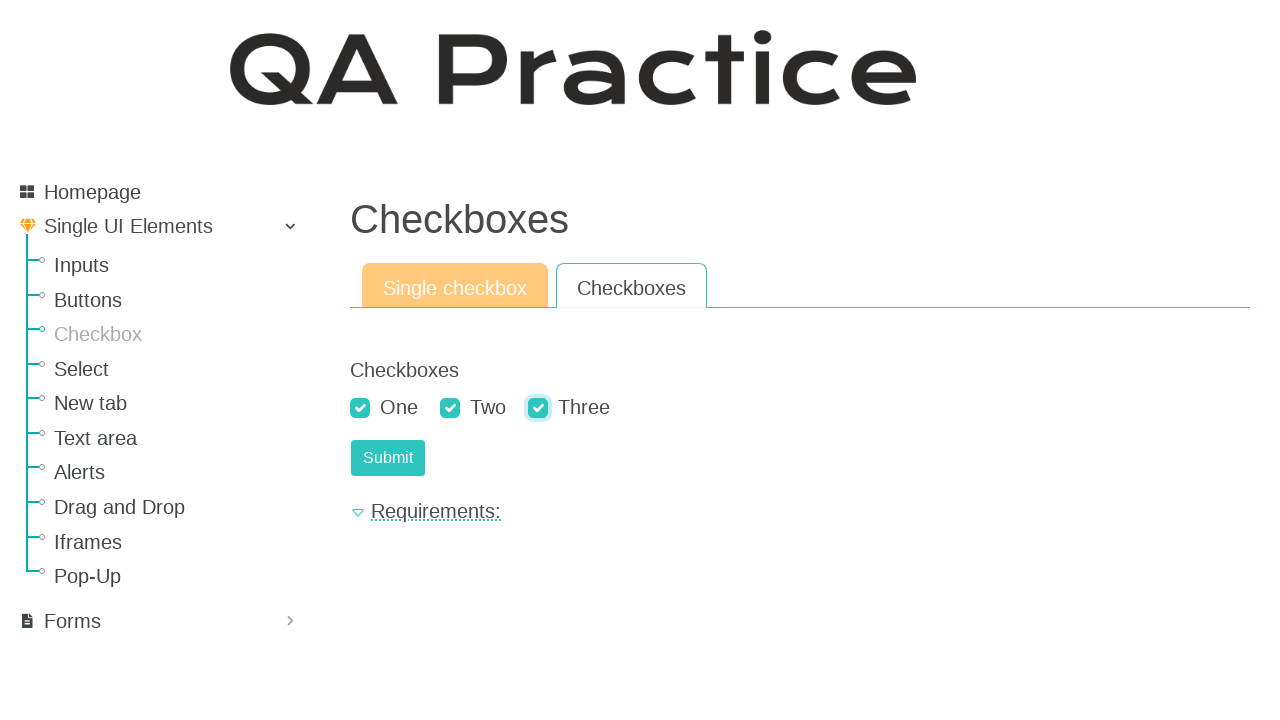

Clicked submit button to submit the form at (388, 458) on #submit-id-submit
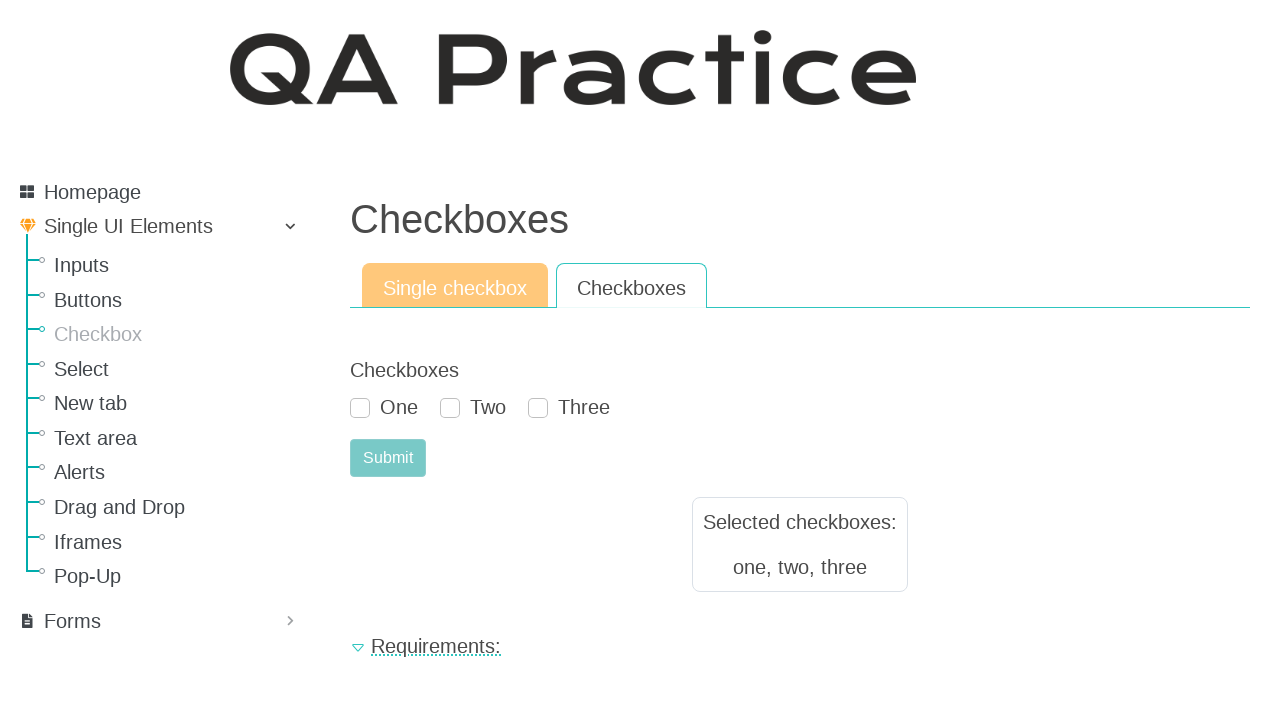

Form submission successful, result text appeared
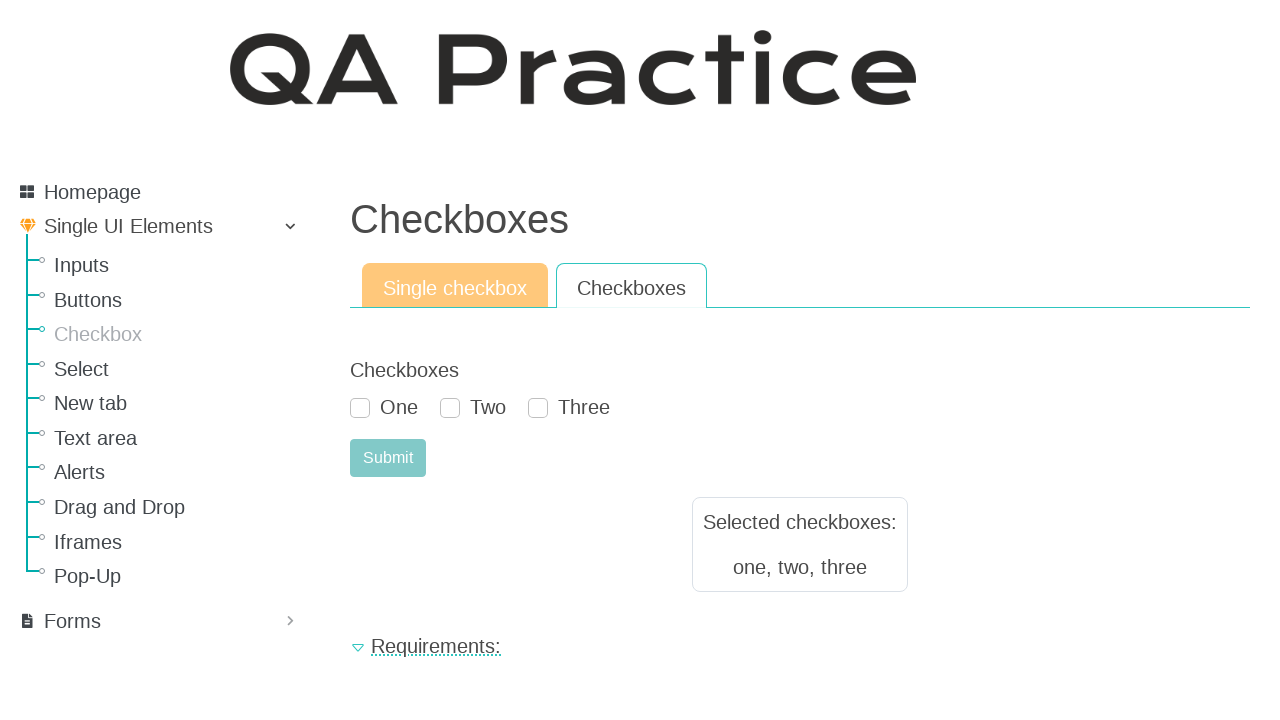

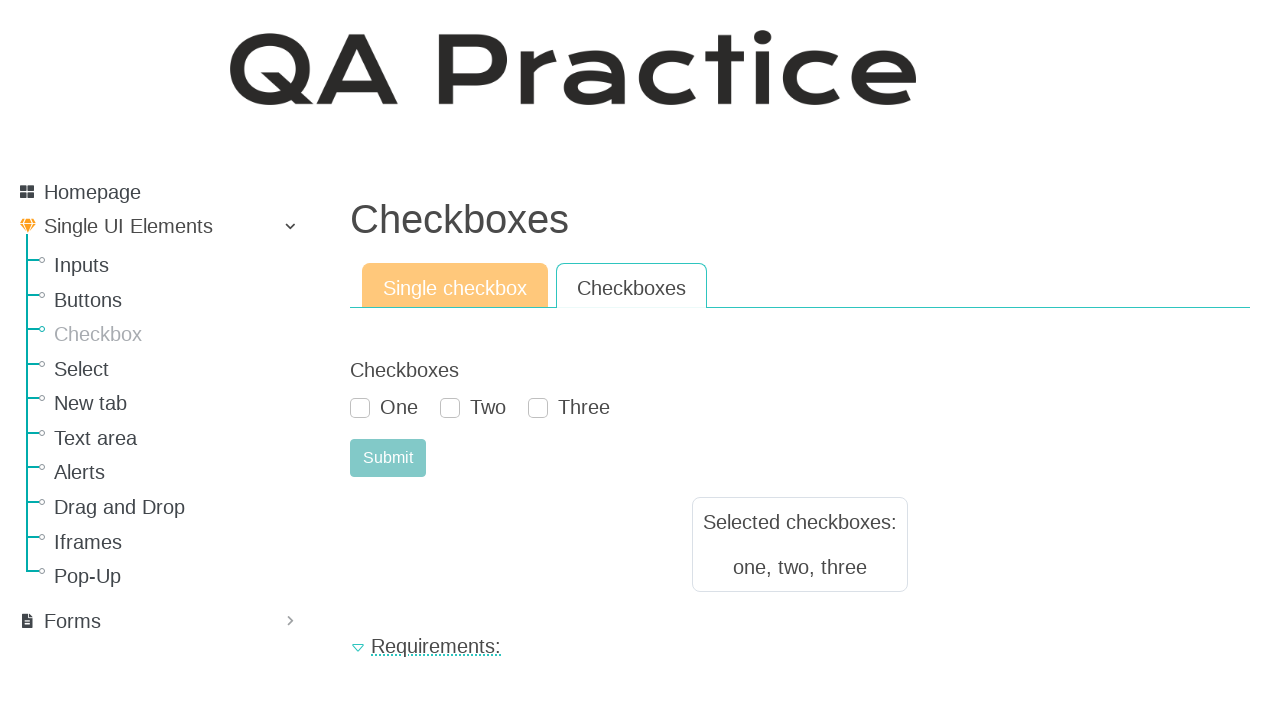